Navigates to a practice page and clicks a checkbox in the table row that contains the text "Selenium"

Starting URL: http://seleniumpractise.blogspot.com/

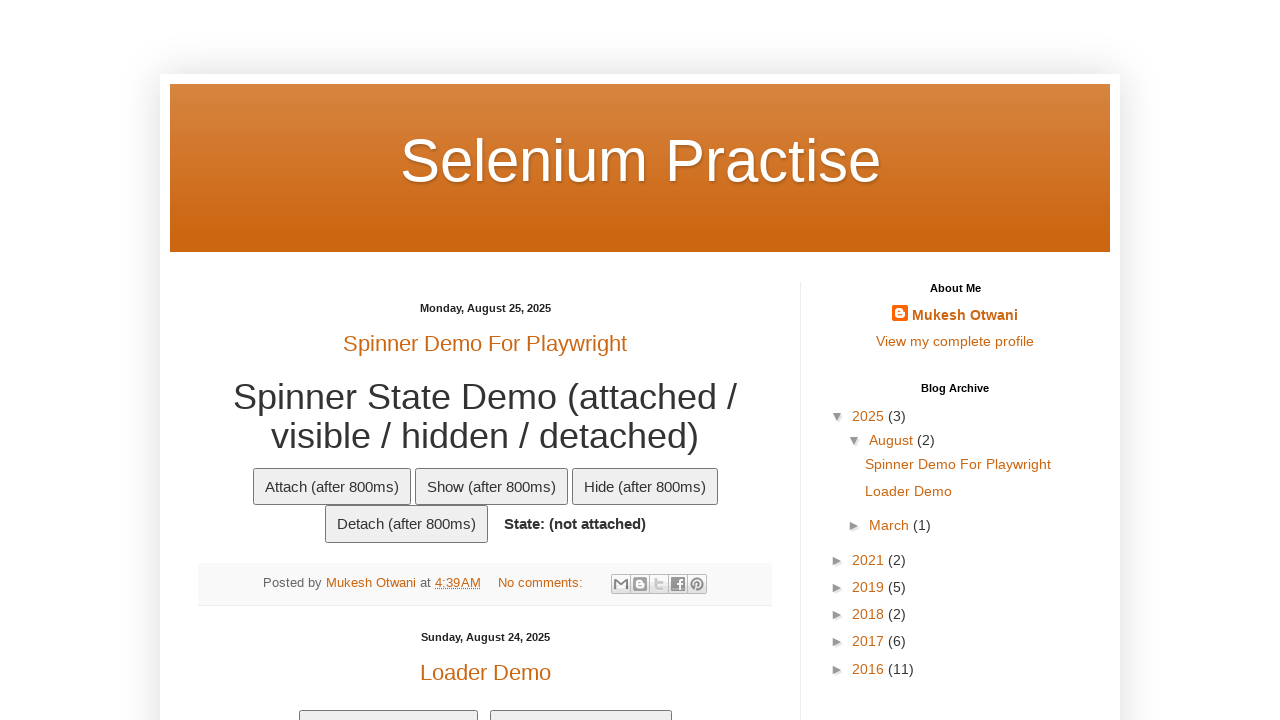

Waited for table with ID 'customers' to load
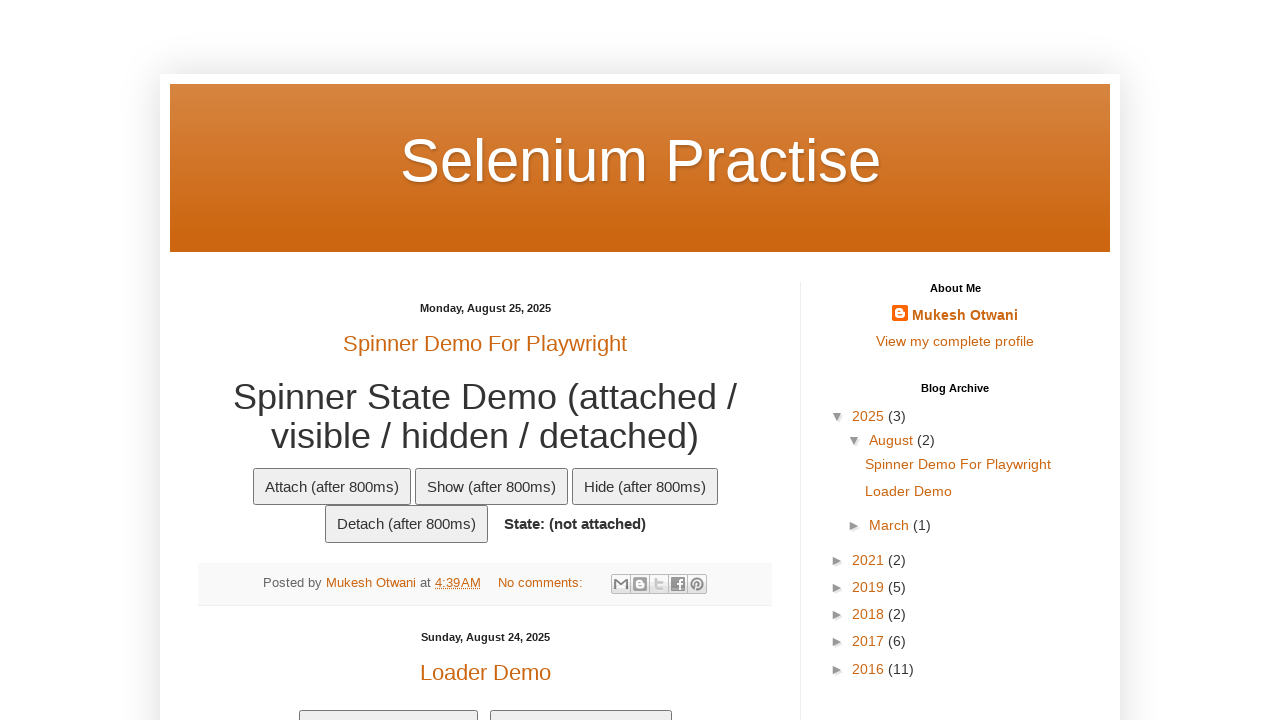

Located table row containing 'Selenium' text
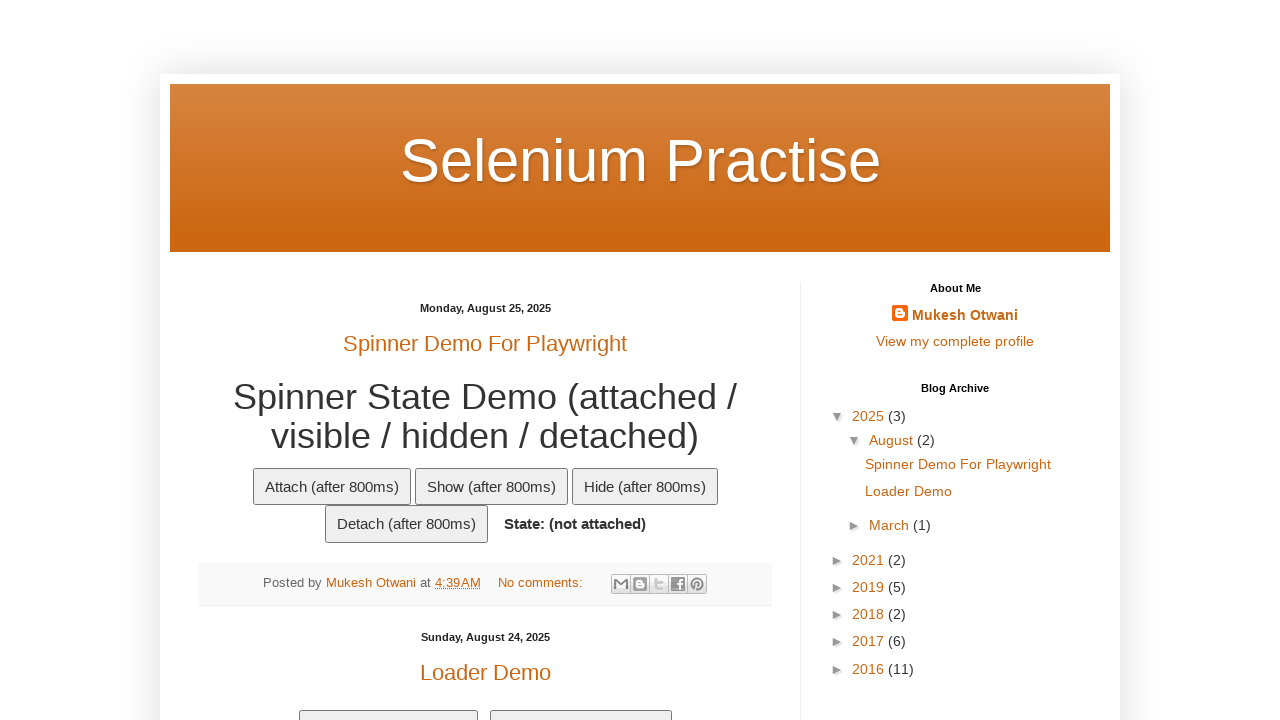

Clicked checkbox in Selenium row at (208, 361) on table#customers tr >> internal:has-text="Selenium"i >> nth=0 >> input[type='chec
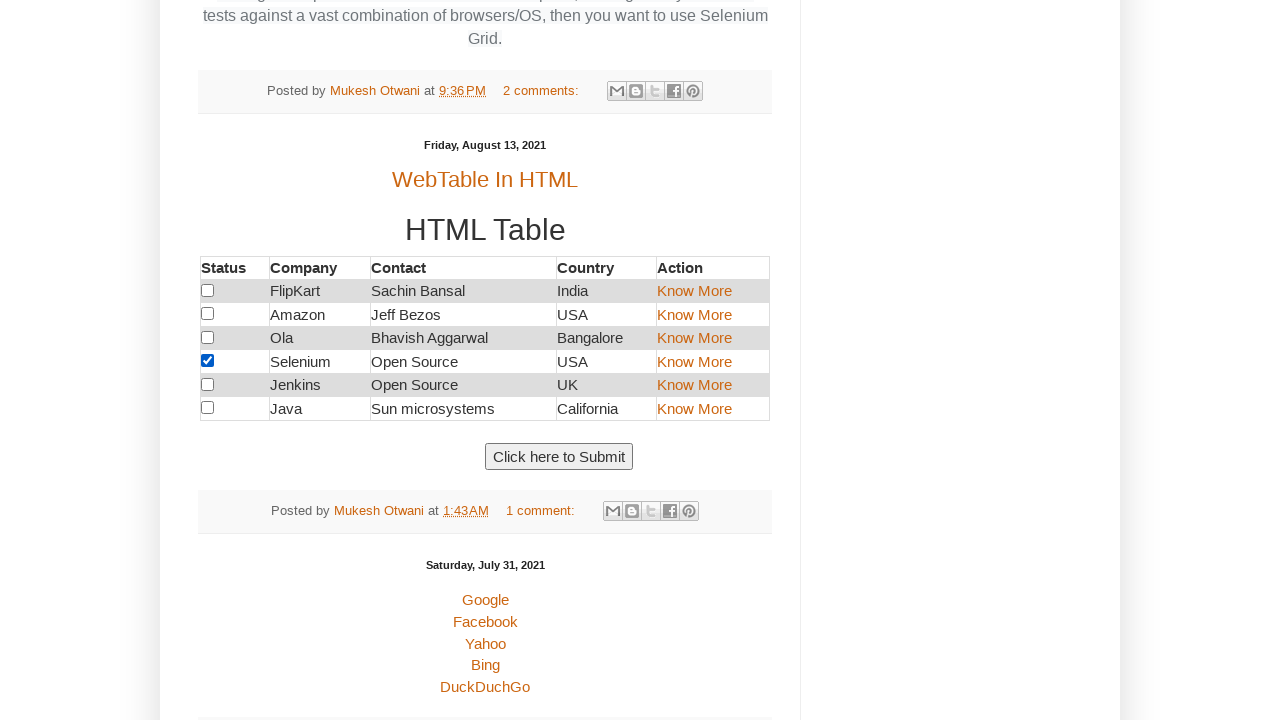

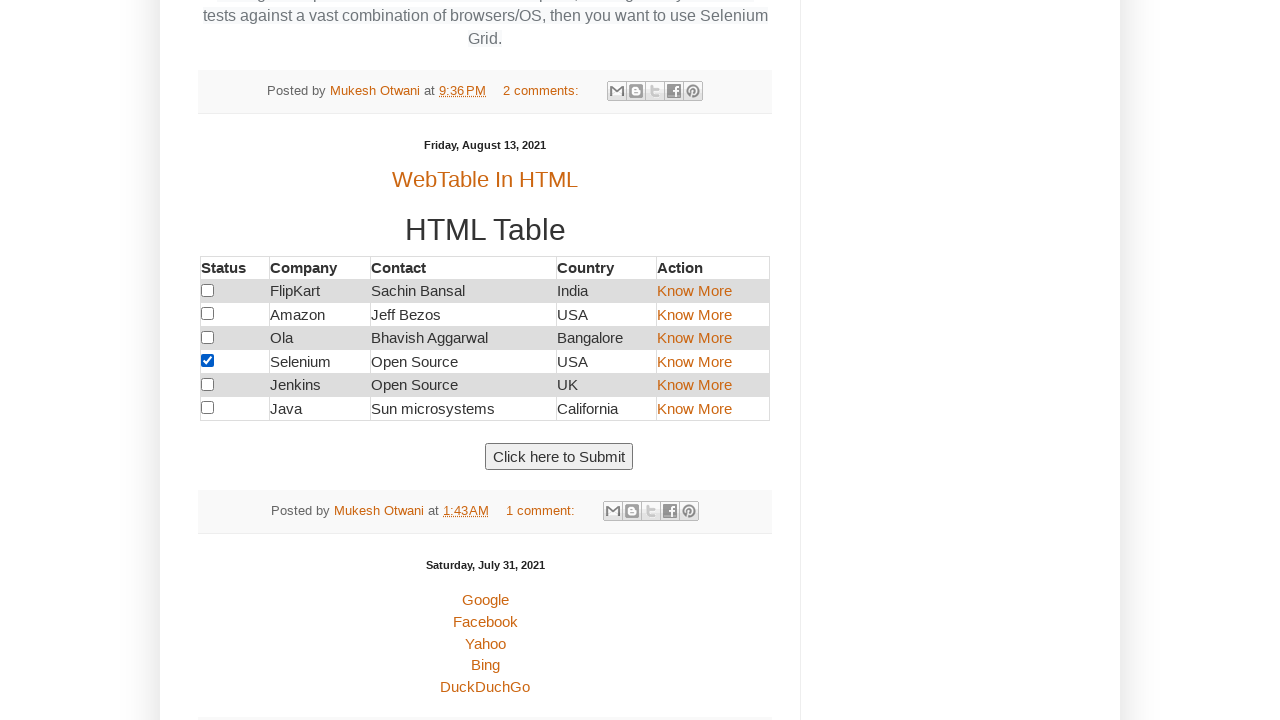